Navigates to the Academy page by clicking the Academy button in the navigation bar

Starting URL: https://famcare.app

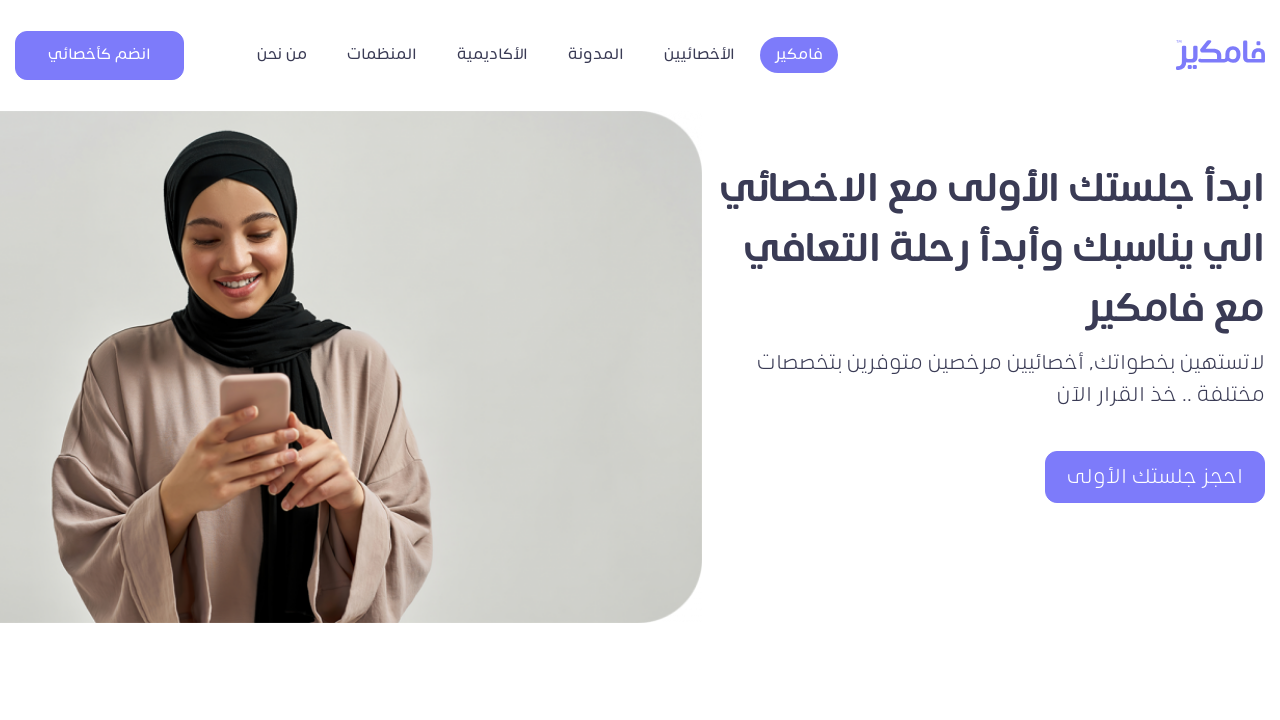

Navigated to https://famcare.app
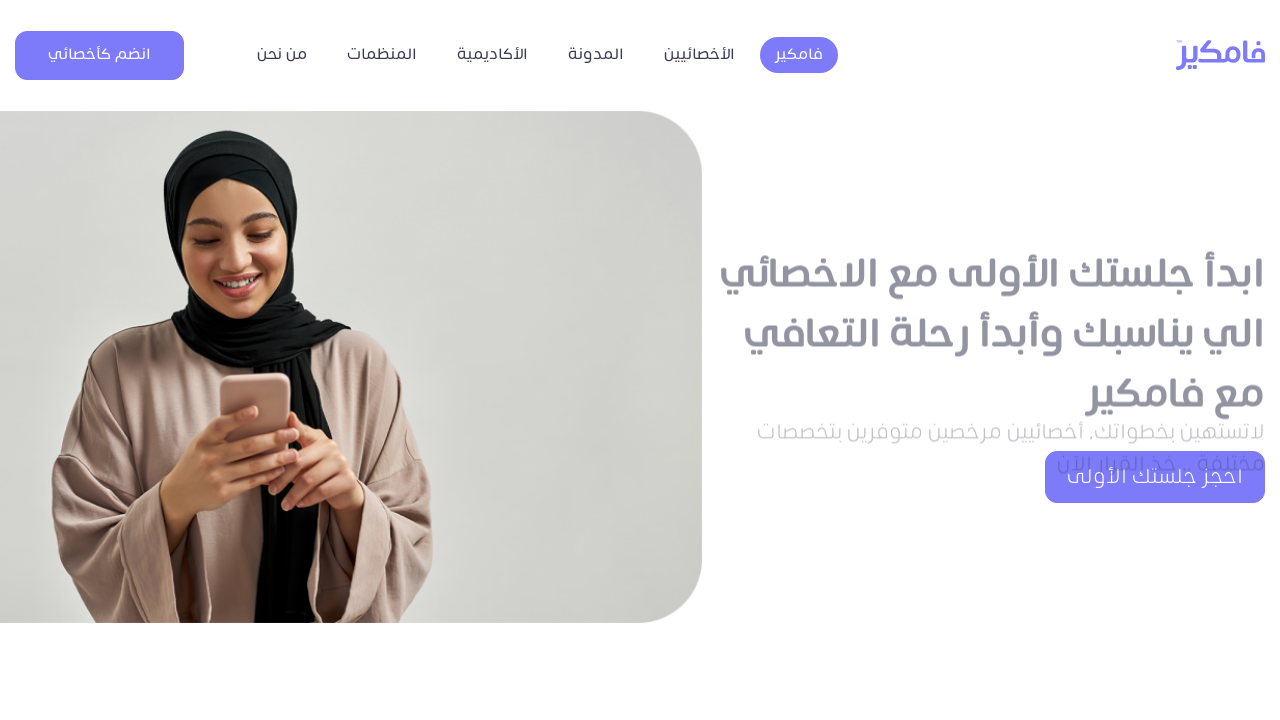

Clicked Academy button in navigation bar at (492, 55) on xpath=//*[@title = 'الأكاديمية']
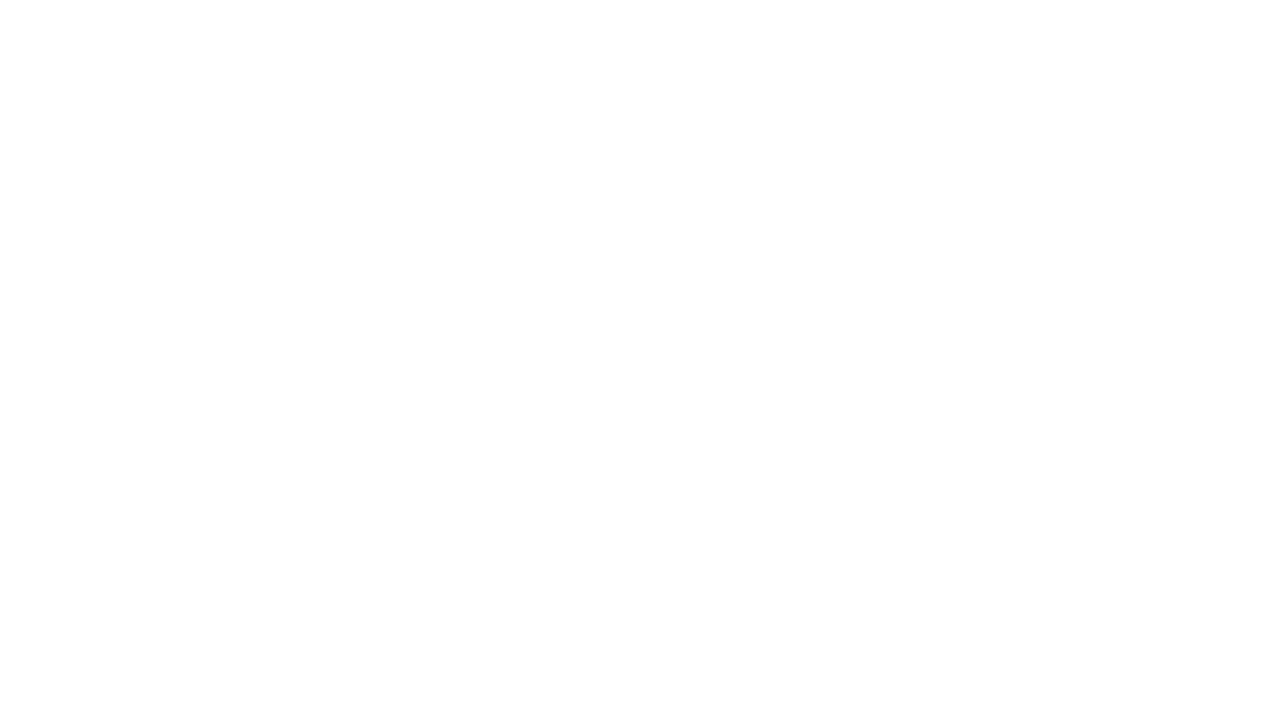

Academy page loaded successfully
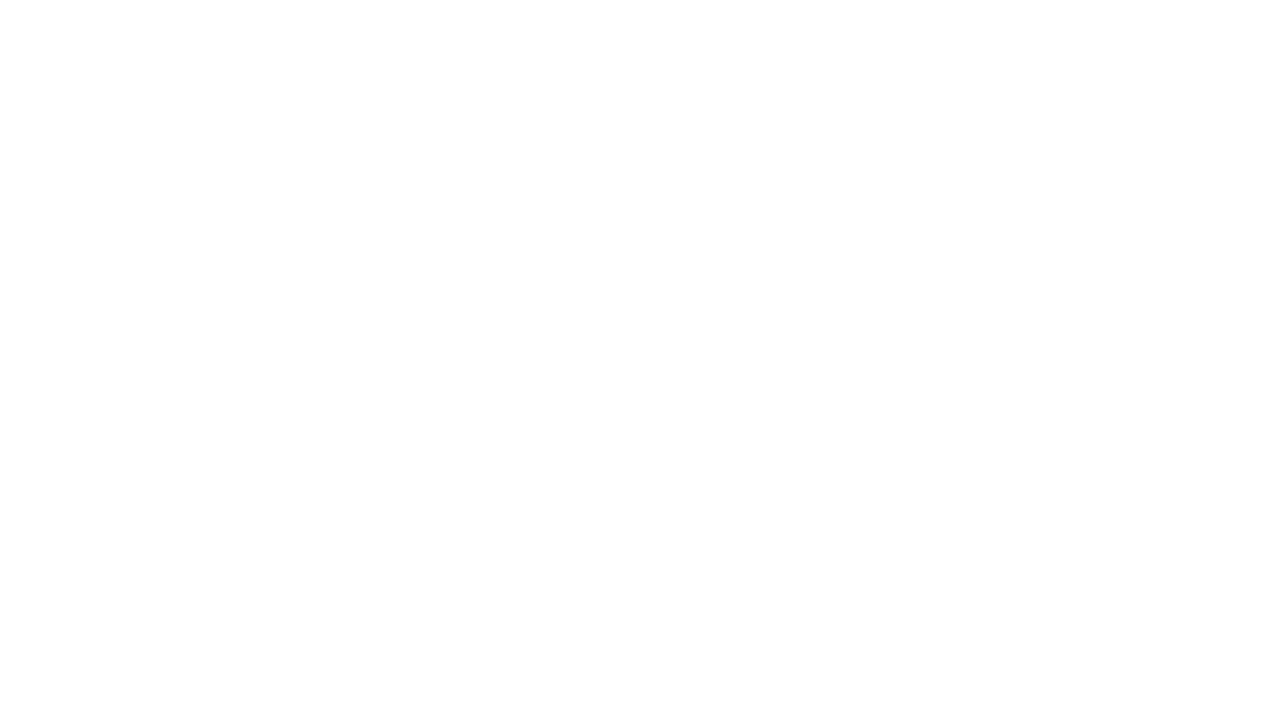

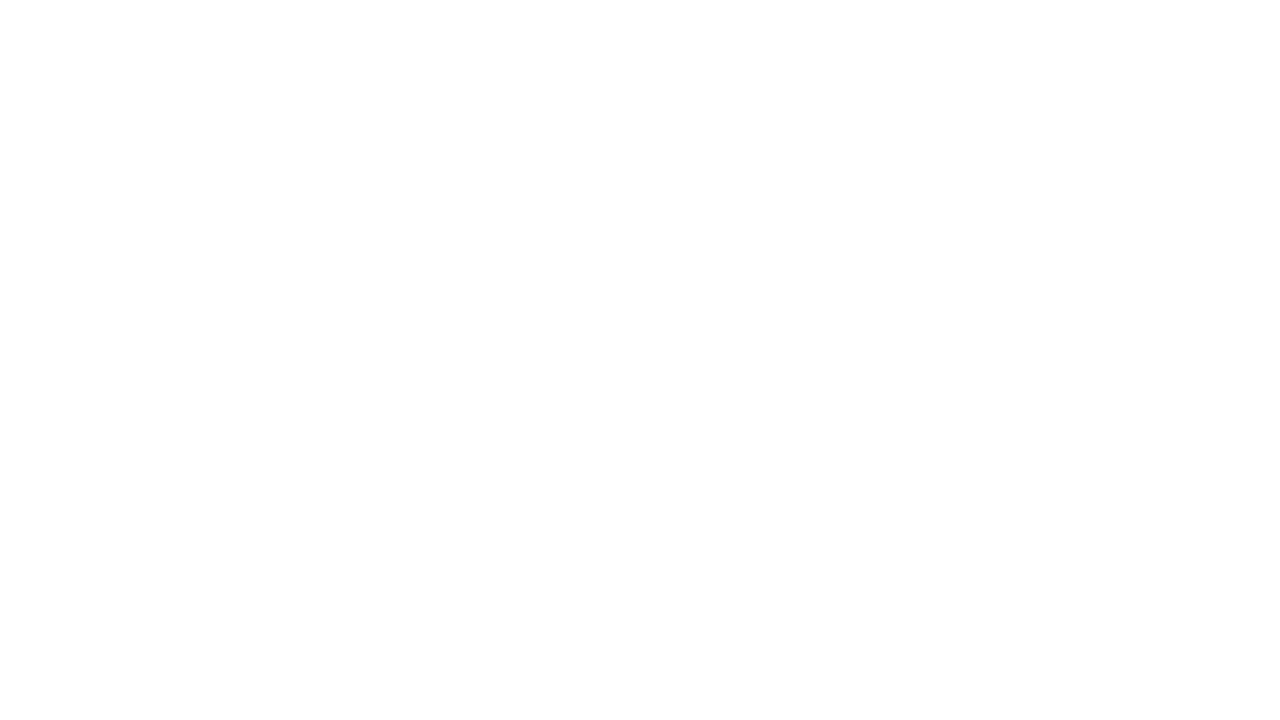